Tests that the 'Open Tab' button on the automation practice page is enabled

Starting URL: https://rahulshettyacademy.com/AutomationPractice/

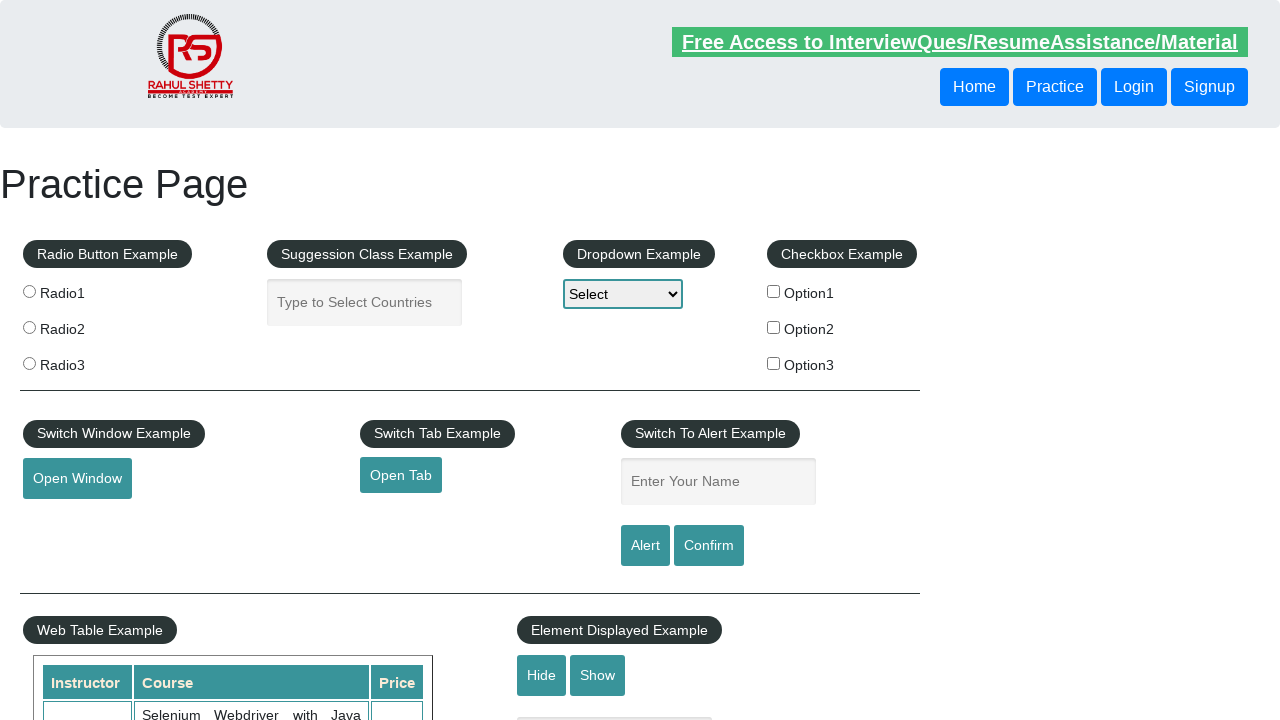

Navigated to automation practice page
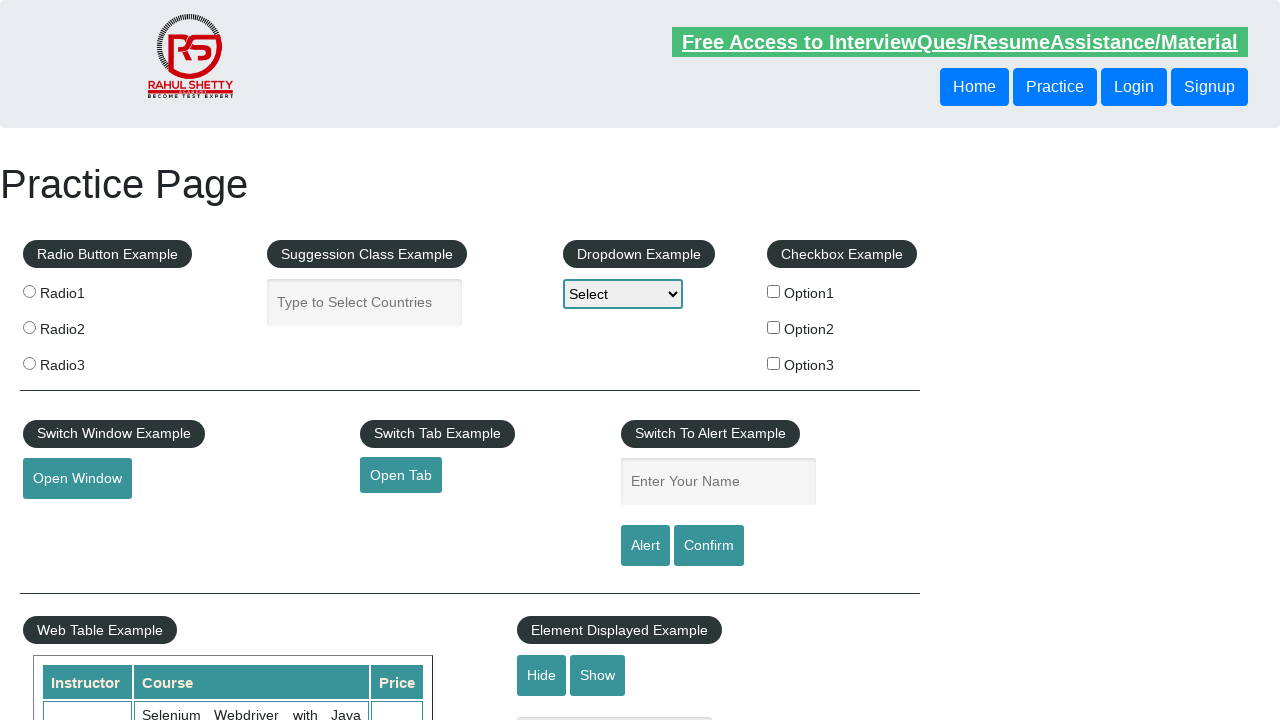

Located the 'Open Tab' button element
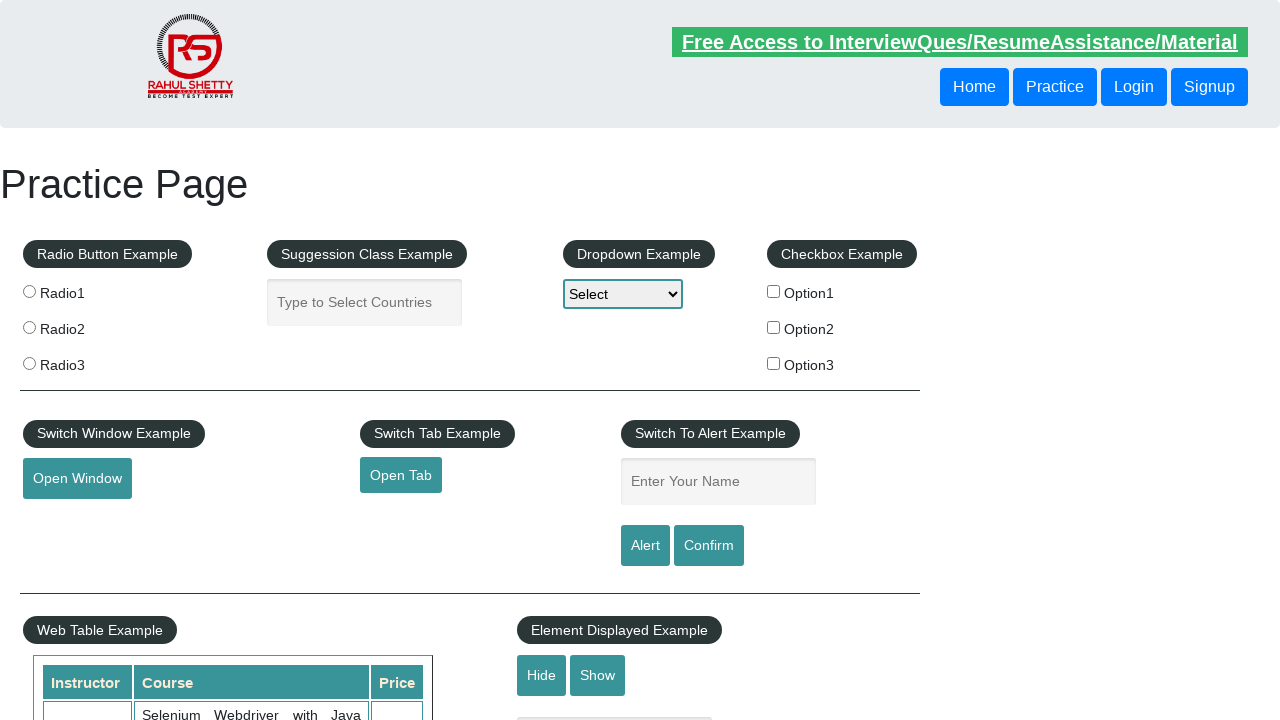

Verified that the 'Open Tab' button is enabled
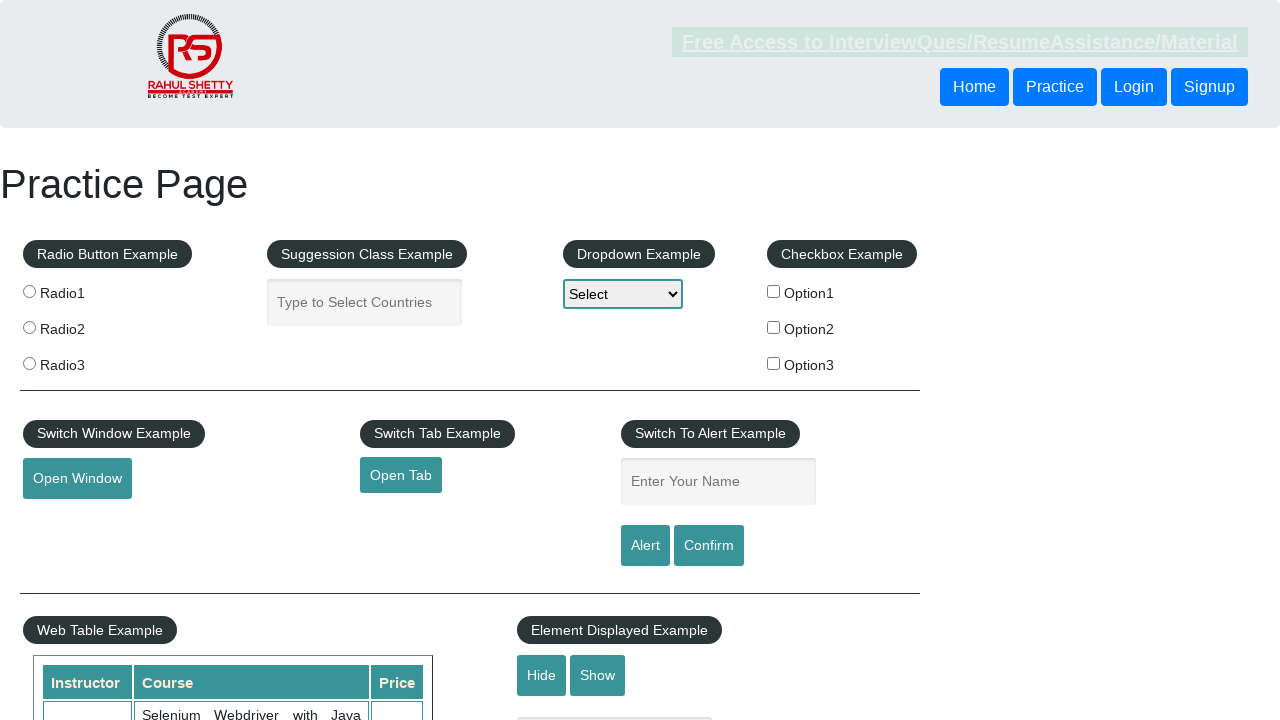

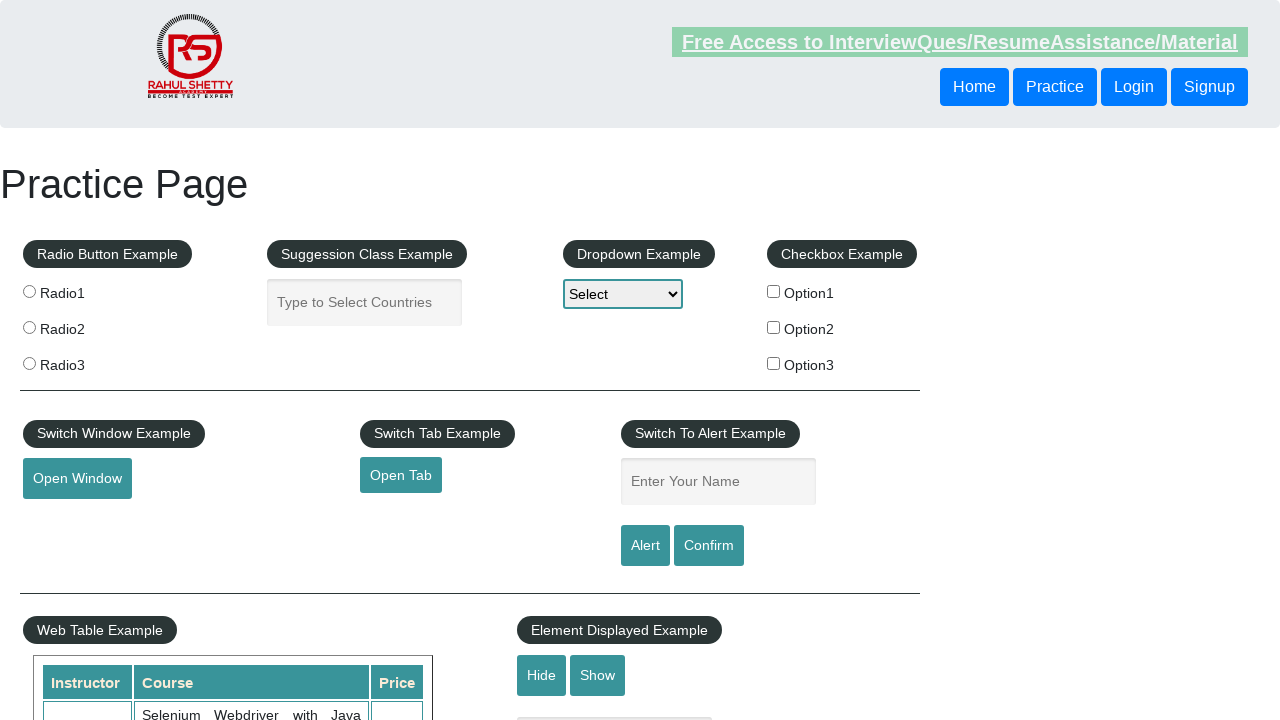